Tests window handling by opening a new window, switching to it, performing actions in the child window, and then returning to the parent window

Starting URL: https://leafground.com/window.xhtml

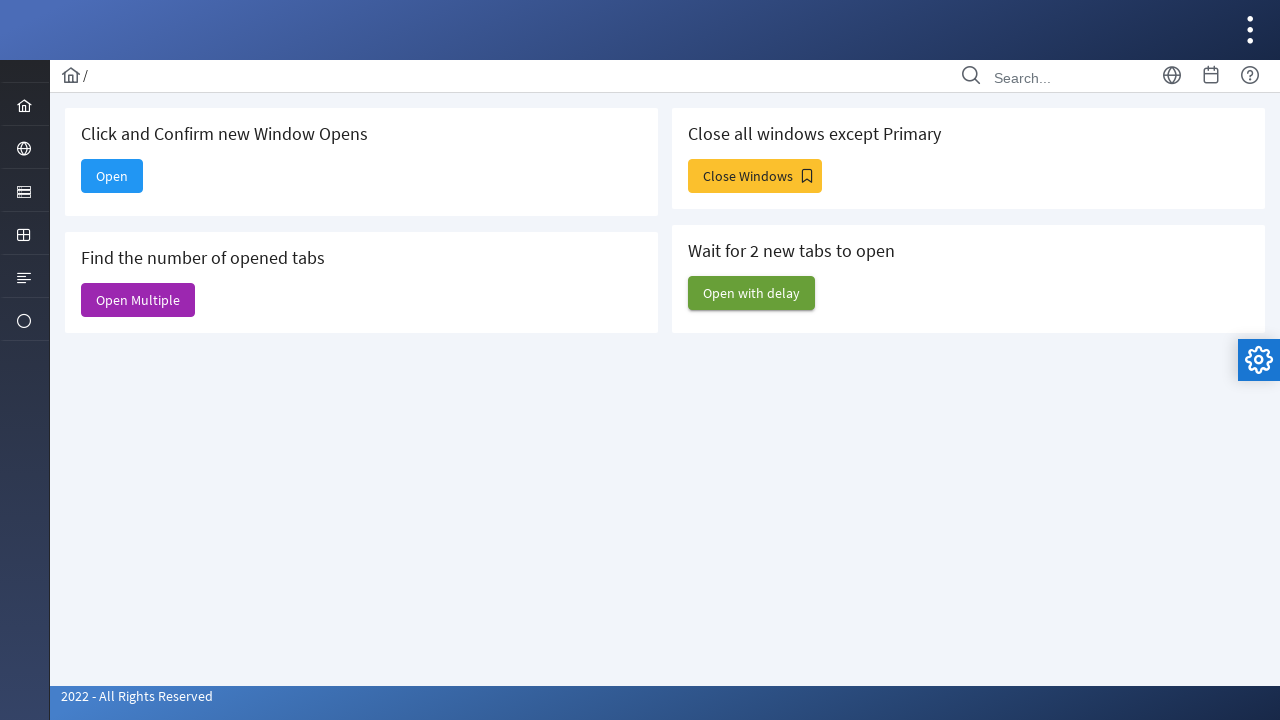

Stored reference to parent window
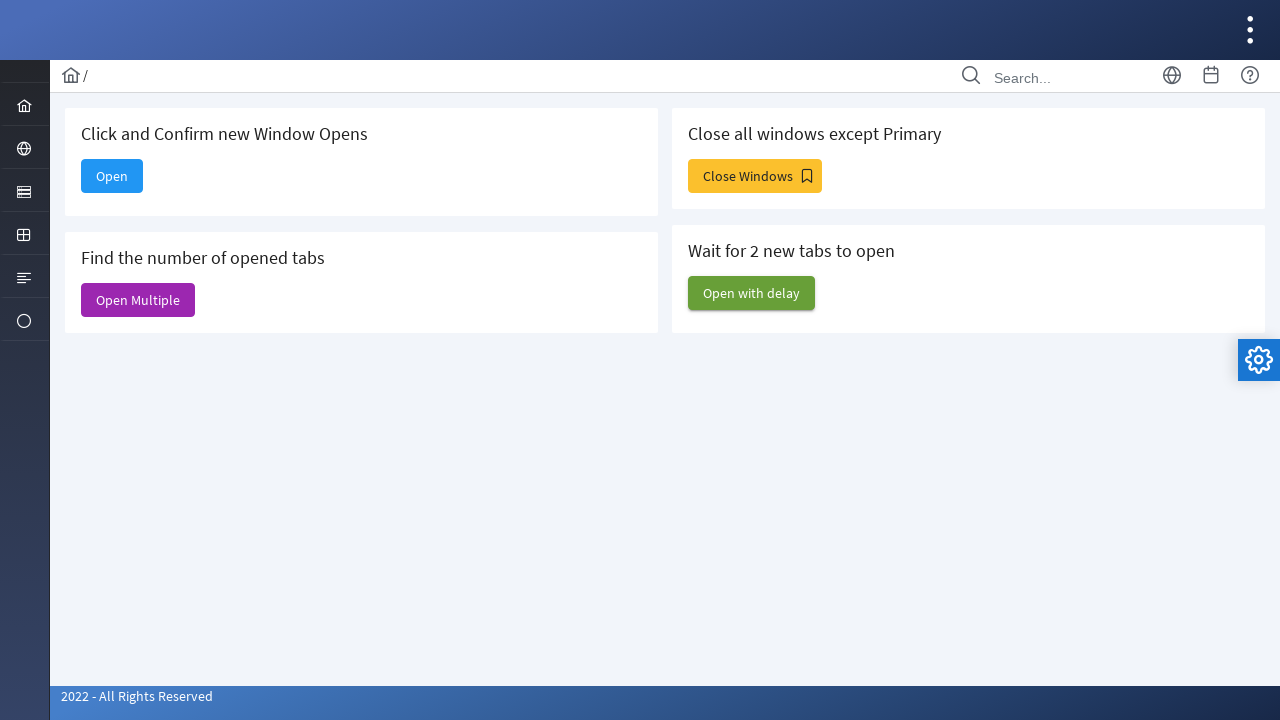

Clicked button to open new window at (112, 176) on #j_idt88\:new
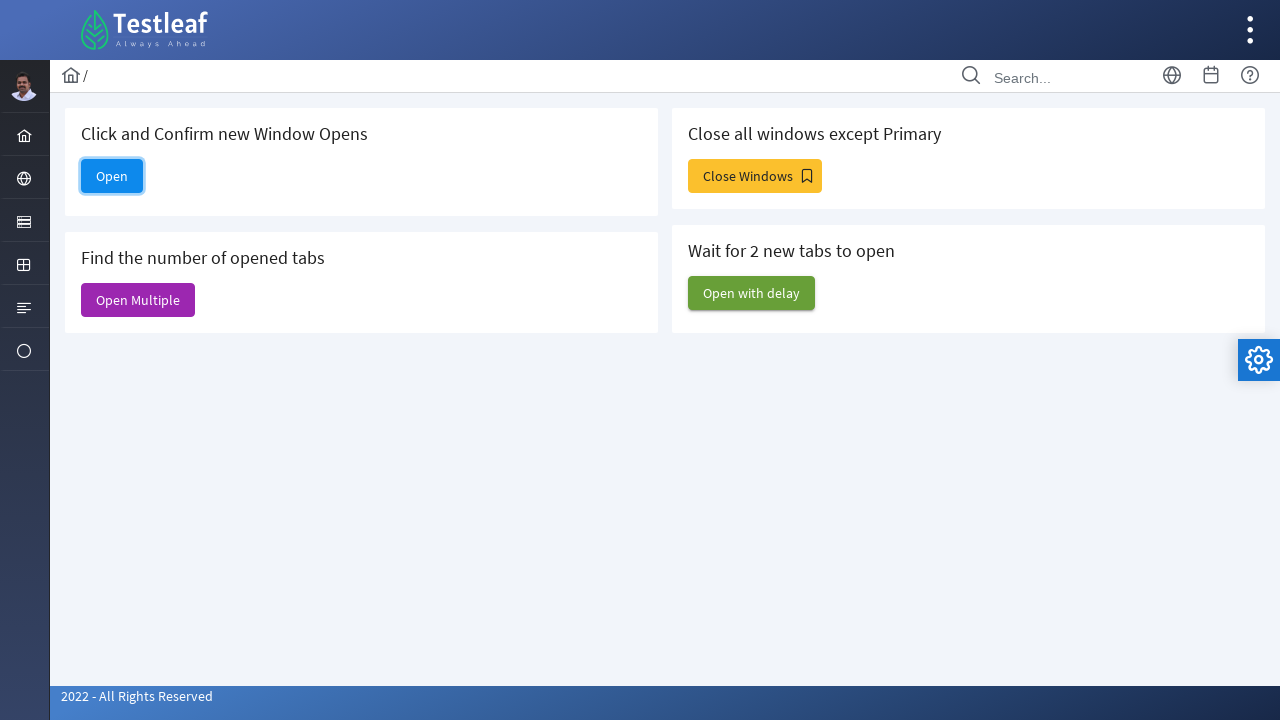

Child window opened and captured
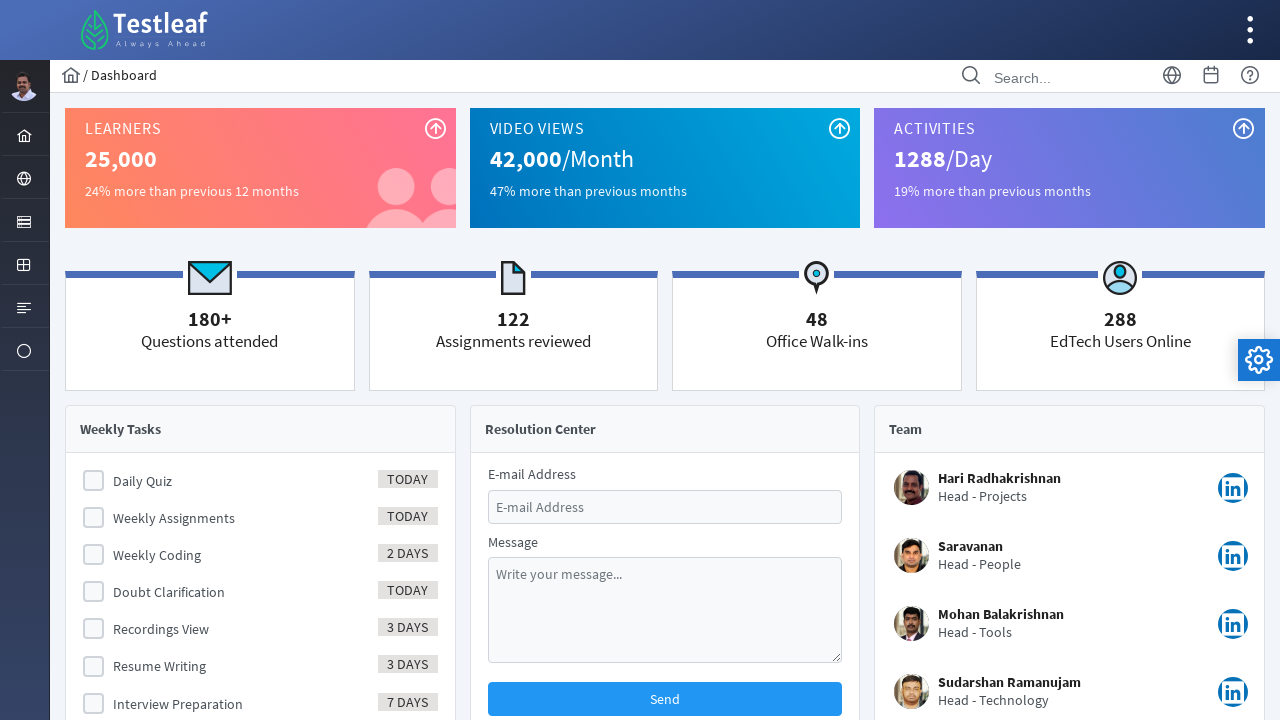

Menu element became visible in child window
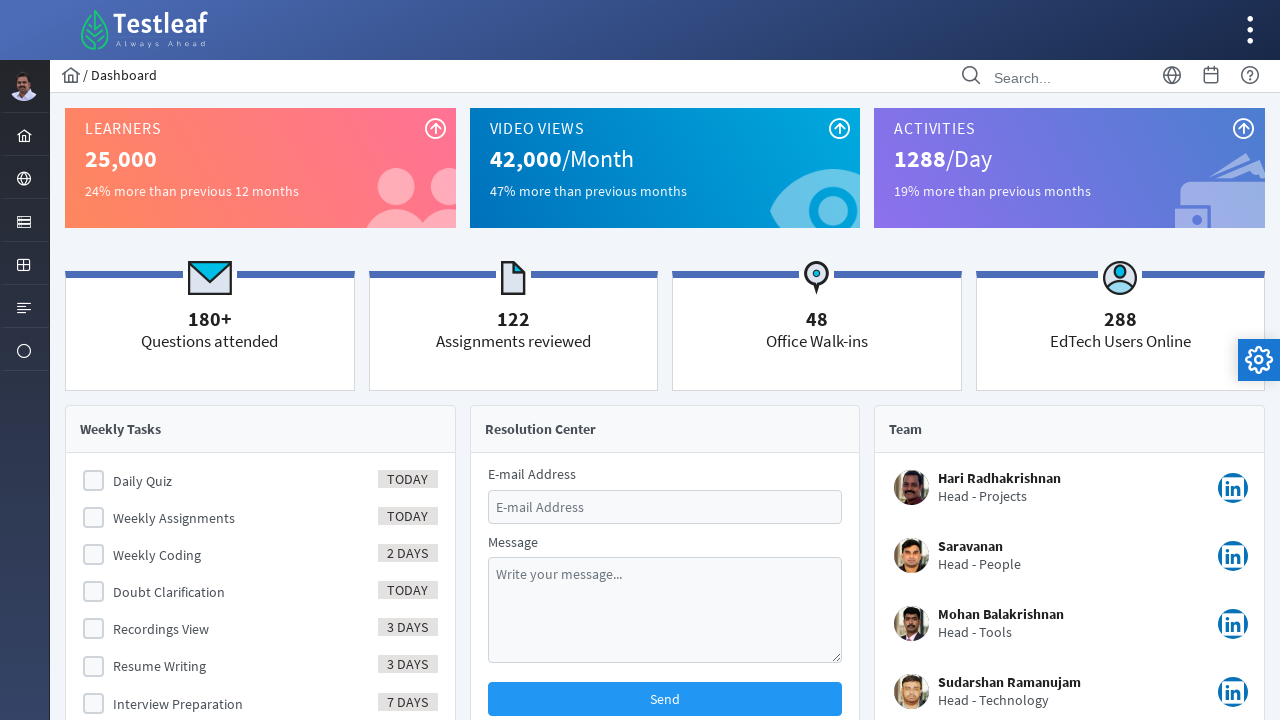

Clicked menu element in child window at (24, 220) on #menuform\:j_idt40
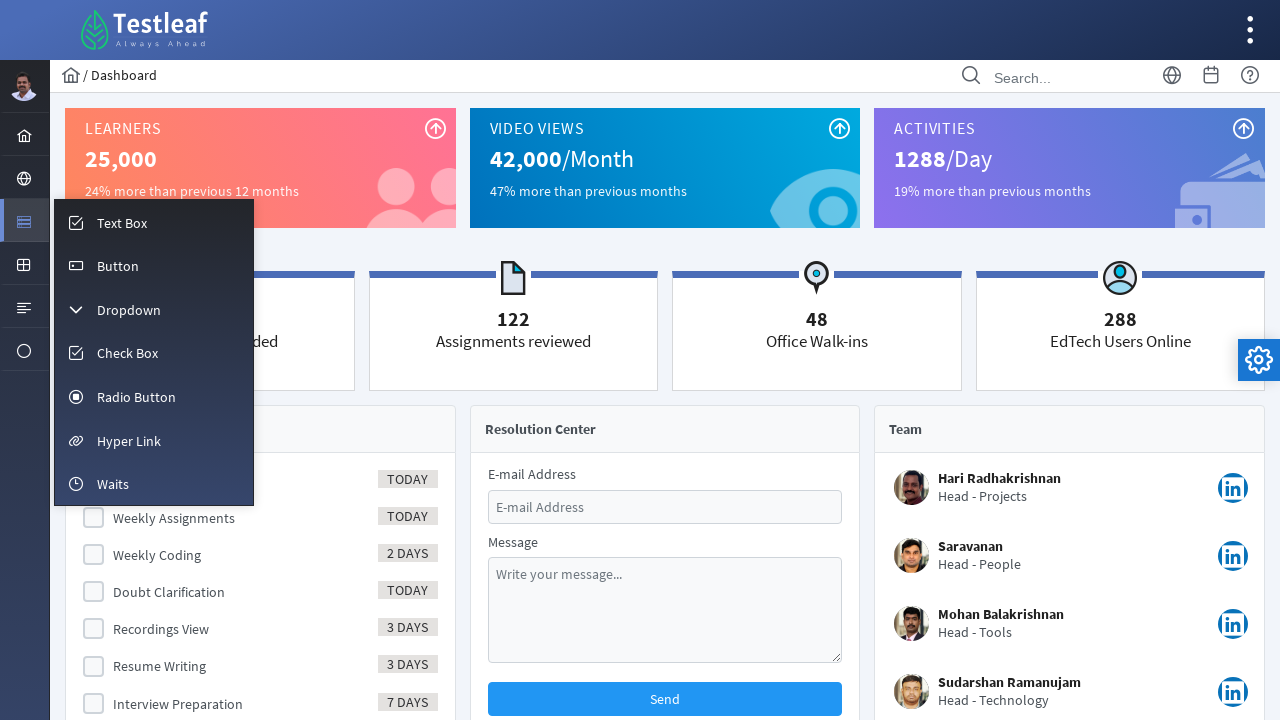

Input menu item became visible in child window
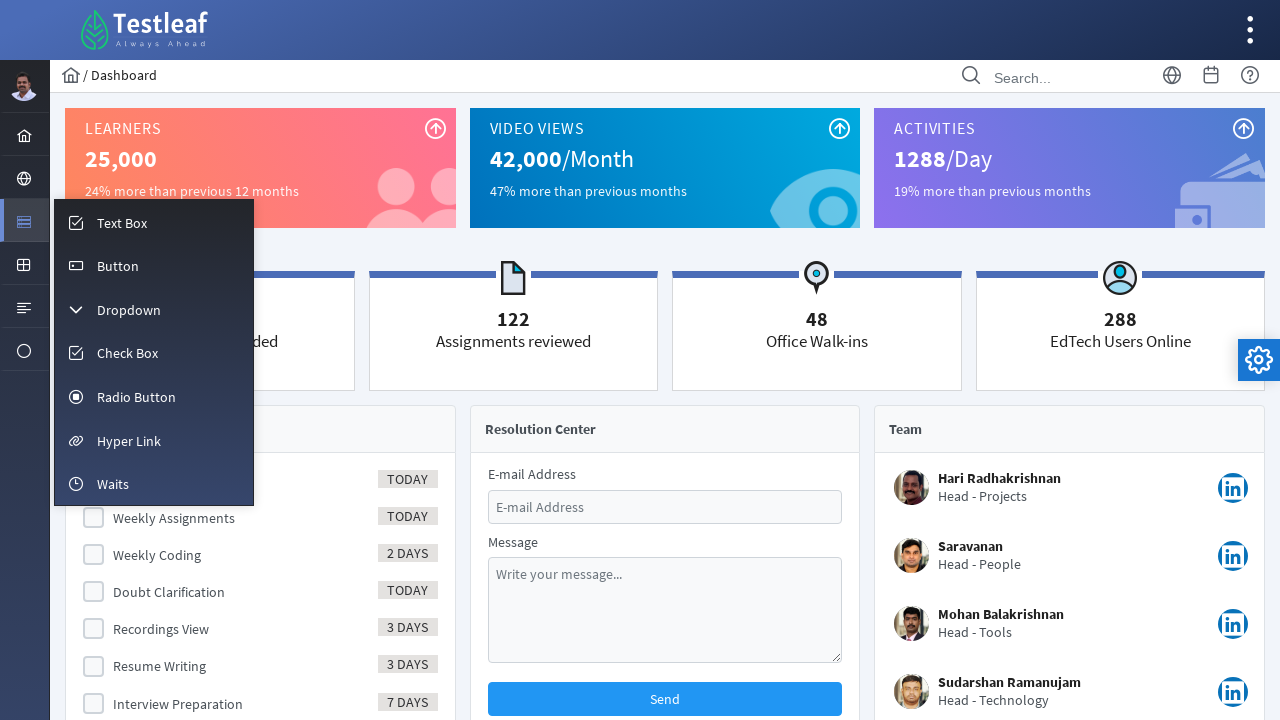

Clicked input menu item in child window at (154, 222) on #menuform\:m_input
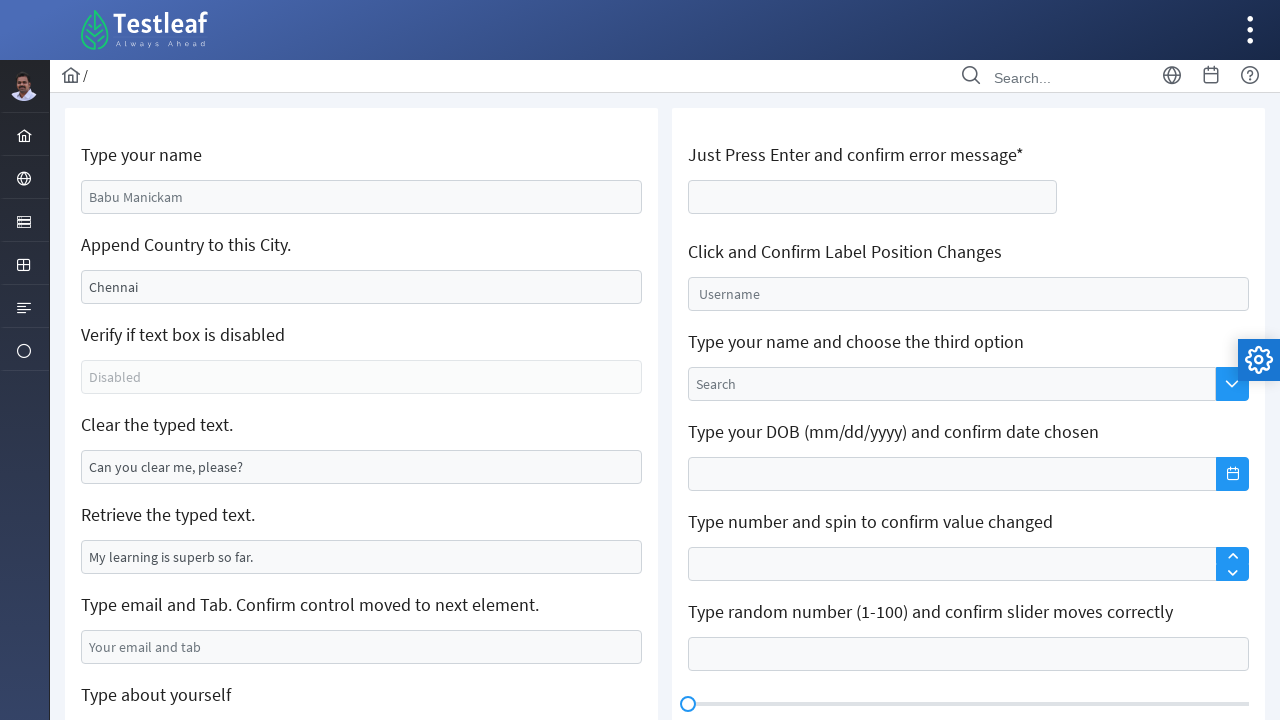

Filled name field with 'sathish' in child window on #j_idt88\:name
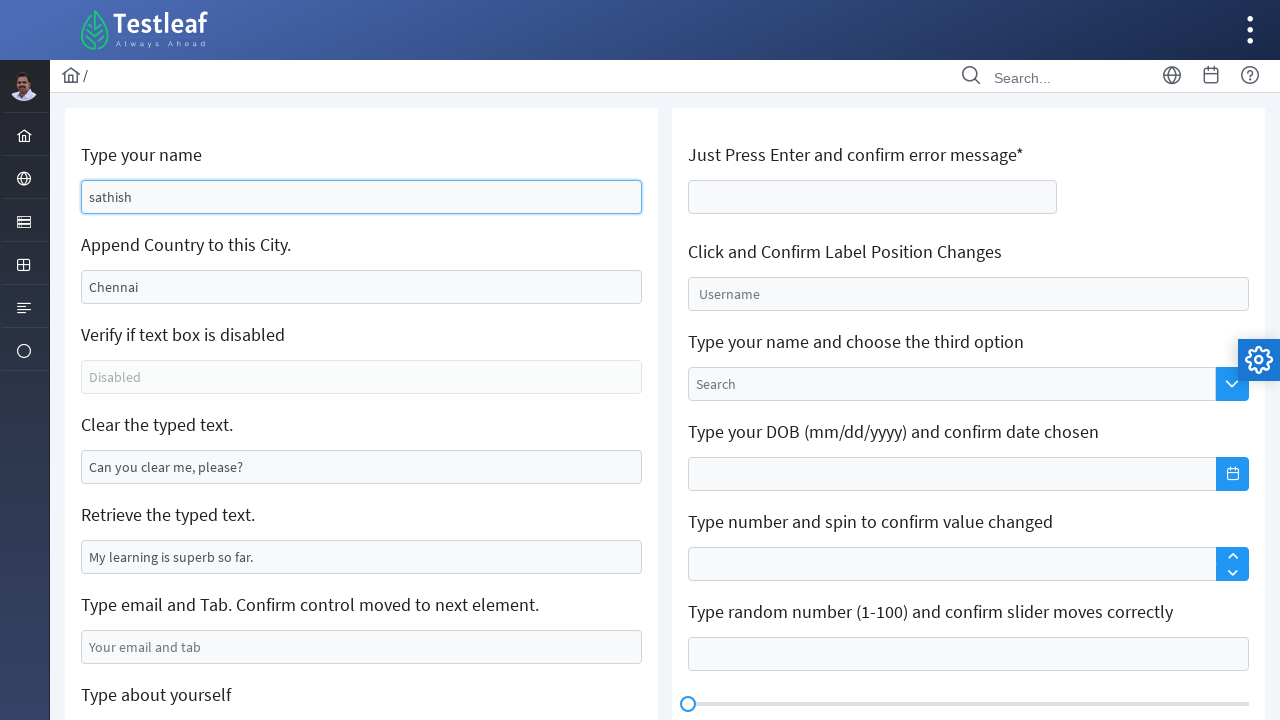

Closed child window
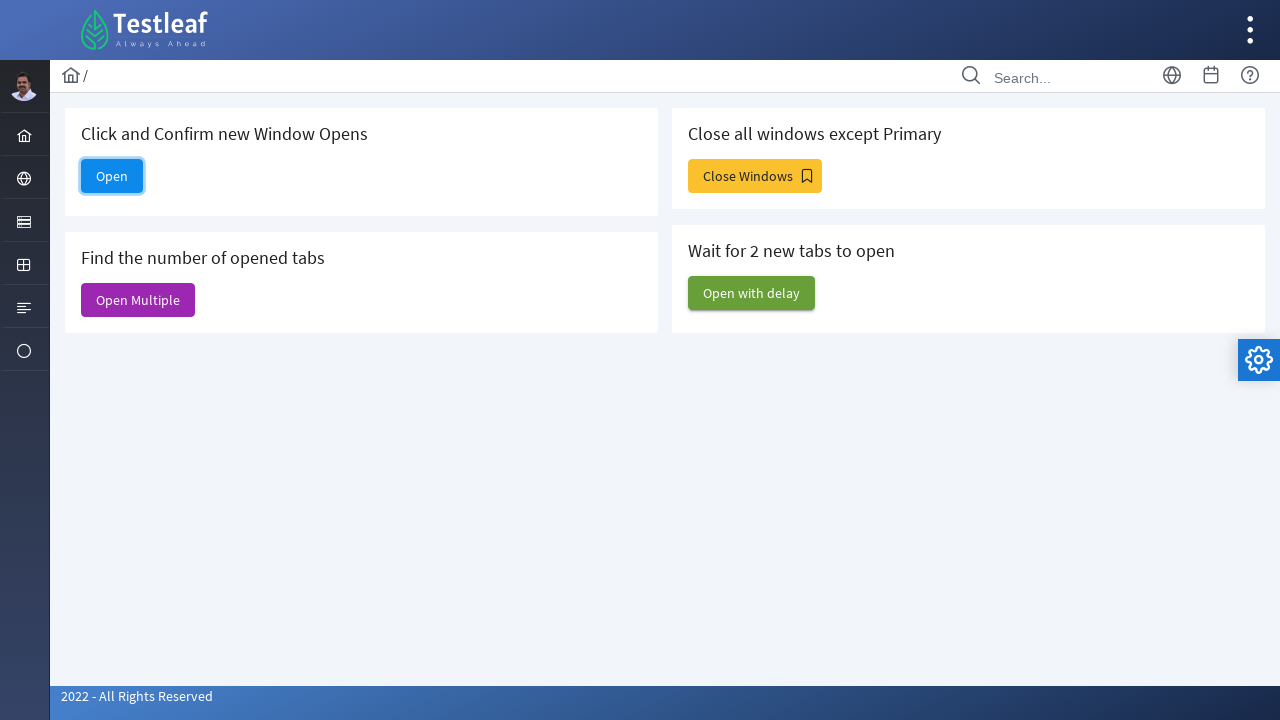

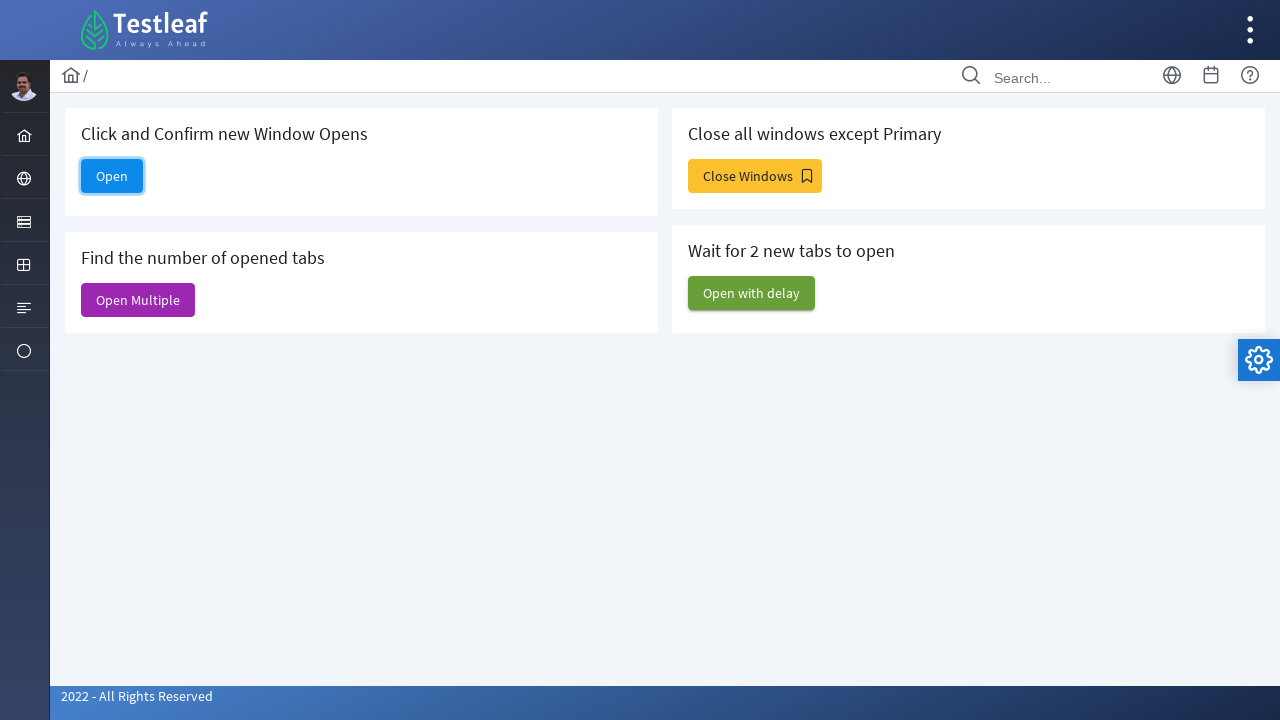